Tests injecting jQuery and jQuery Growl library into a page via JavaScript execution, then displays a growl notification message on the page.

Starting URL: http://the-internet.herokuapp.com

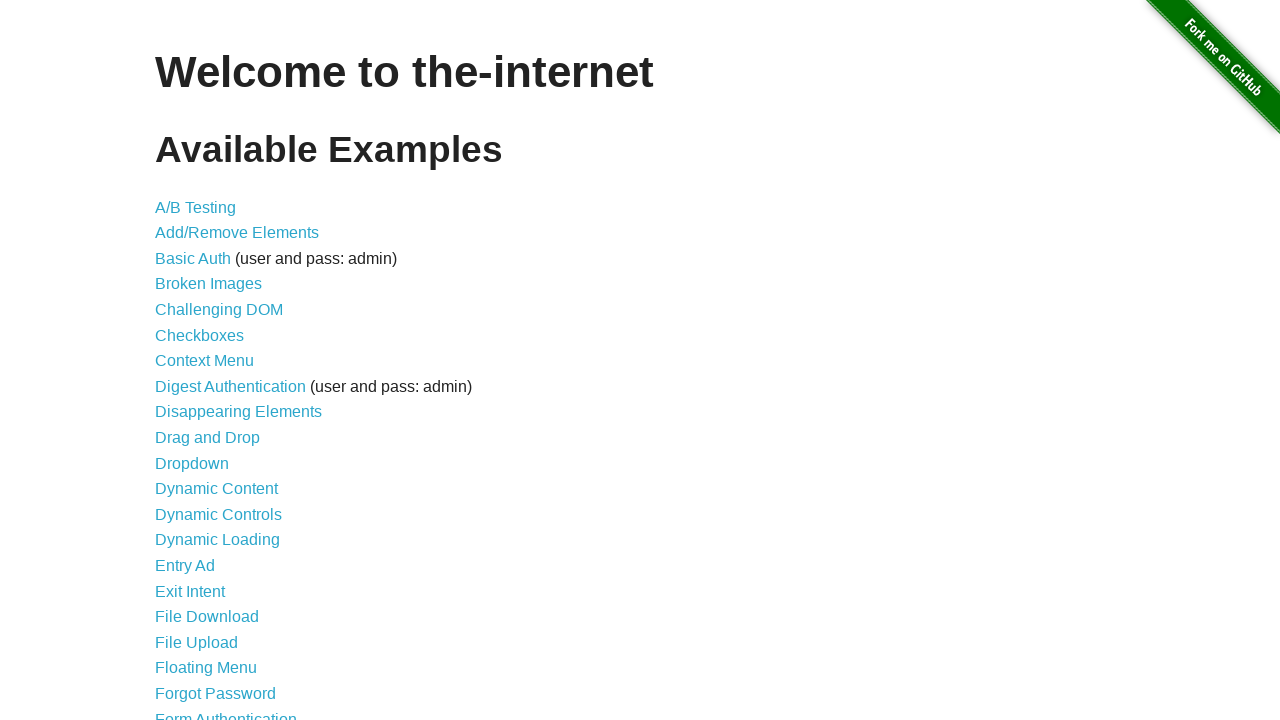

Injected jQuery library into the page if not already present
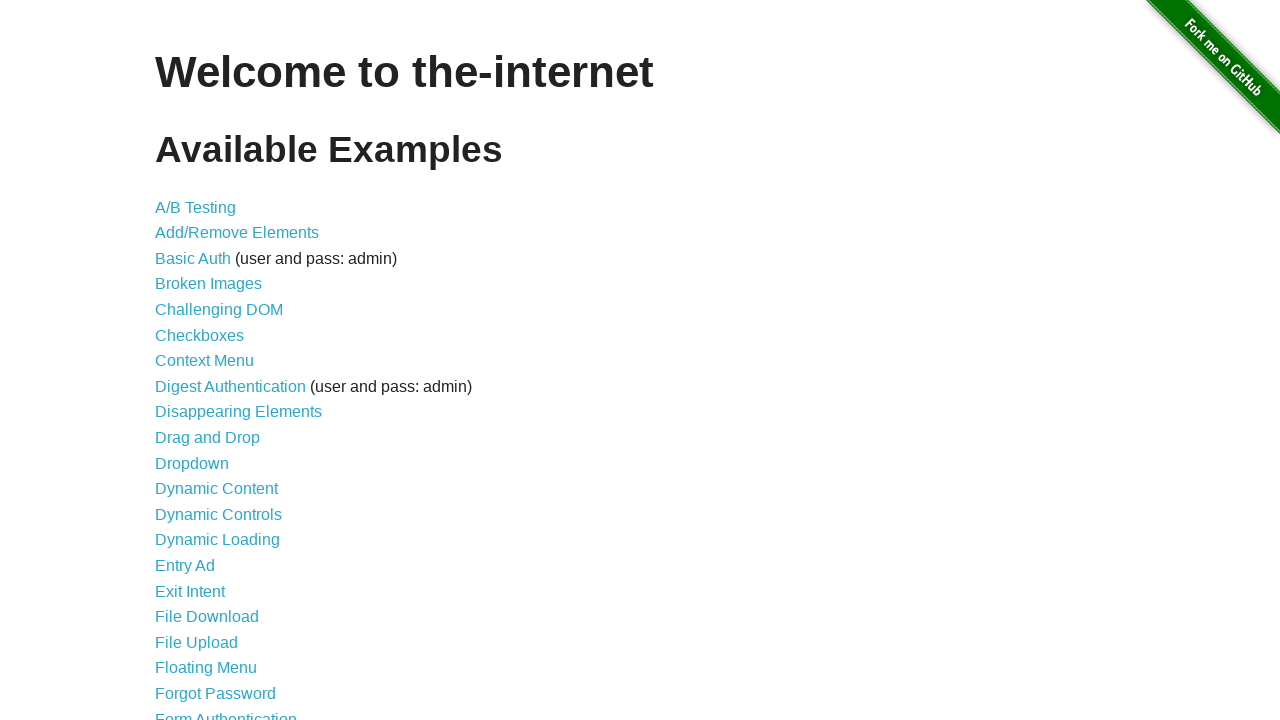

jQuery library loaded and available
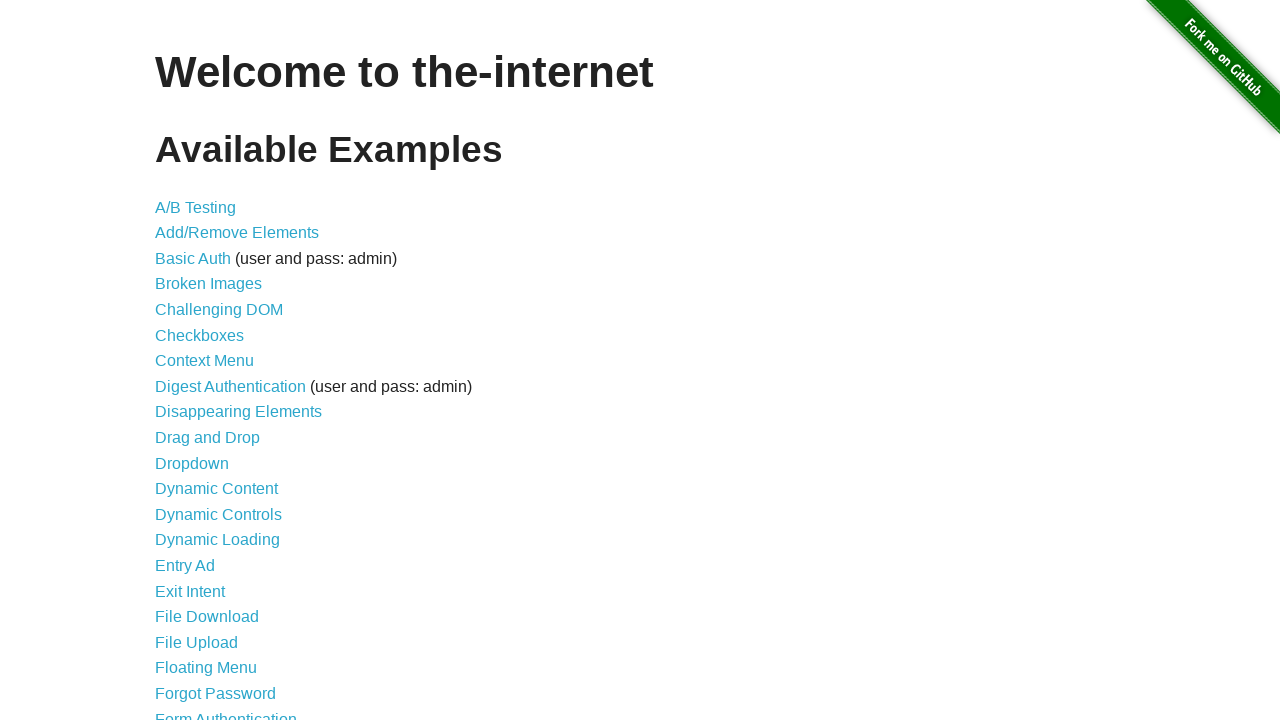

Loaded jQuery Growl library via AJAX
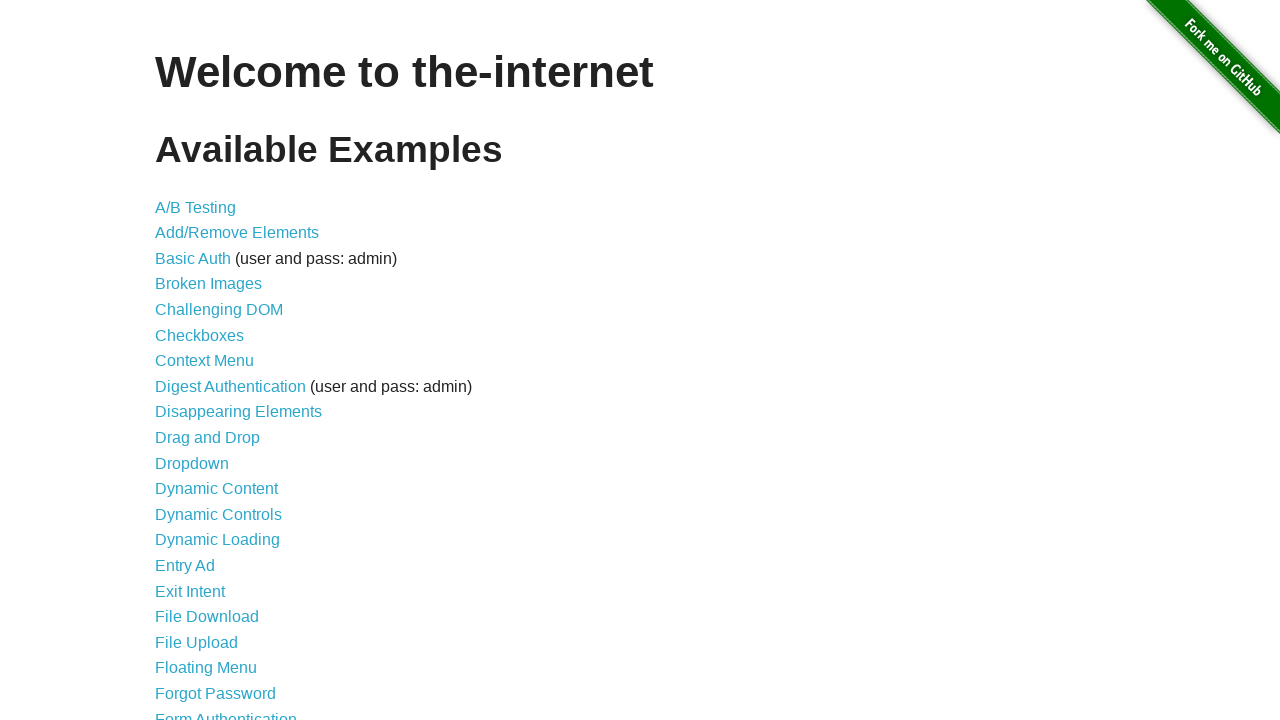

Injected jQuery Growl stylesheet into page head
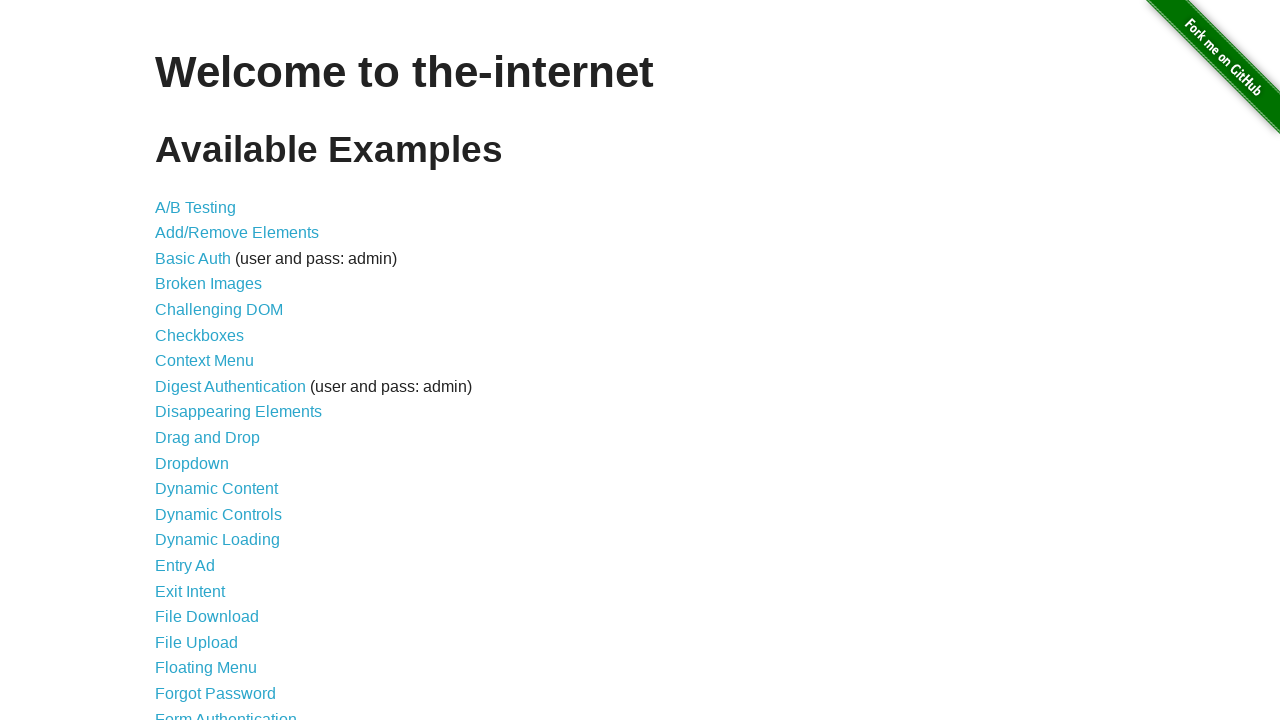

jQuery Growl function became available
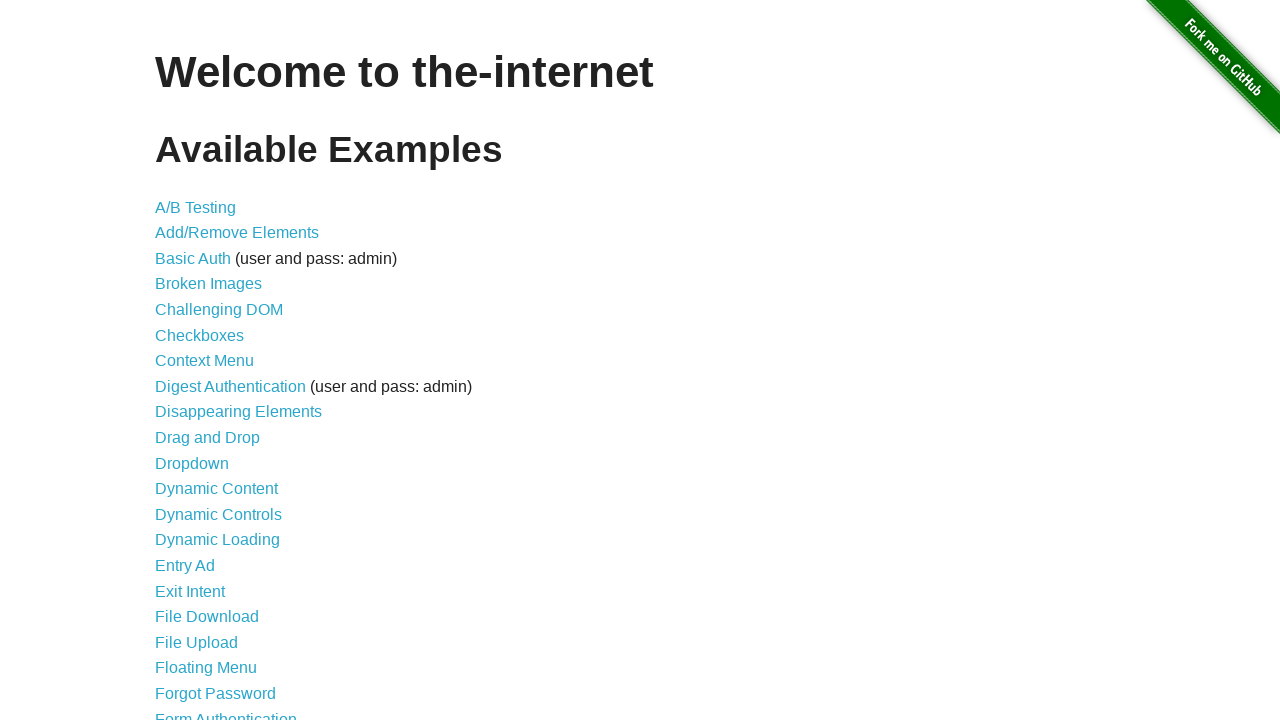

Displayed growl notification with title 'GET' and message '/'
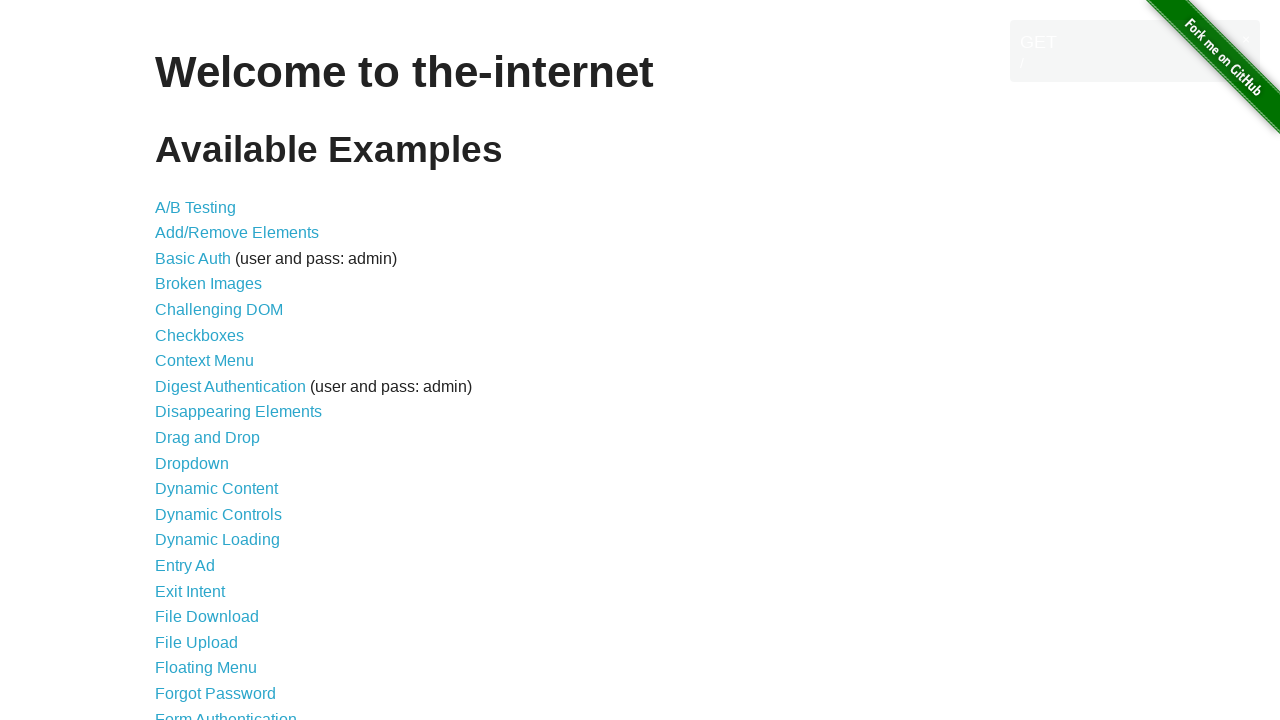

Waited 2 seconds for growl notification to be visible
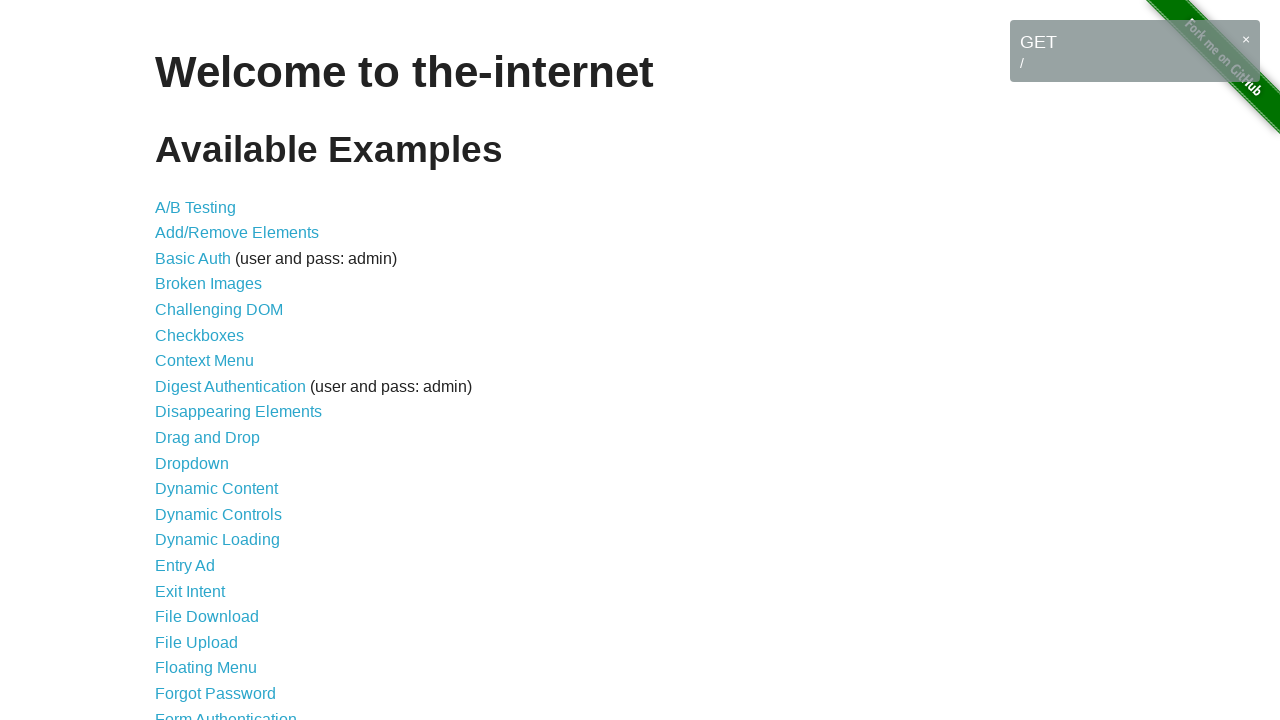

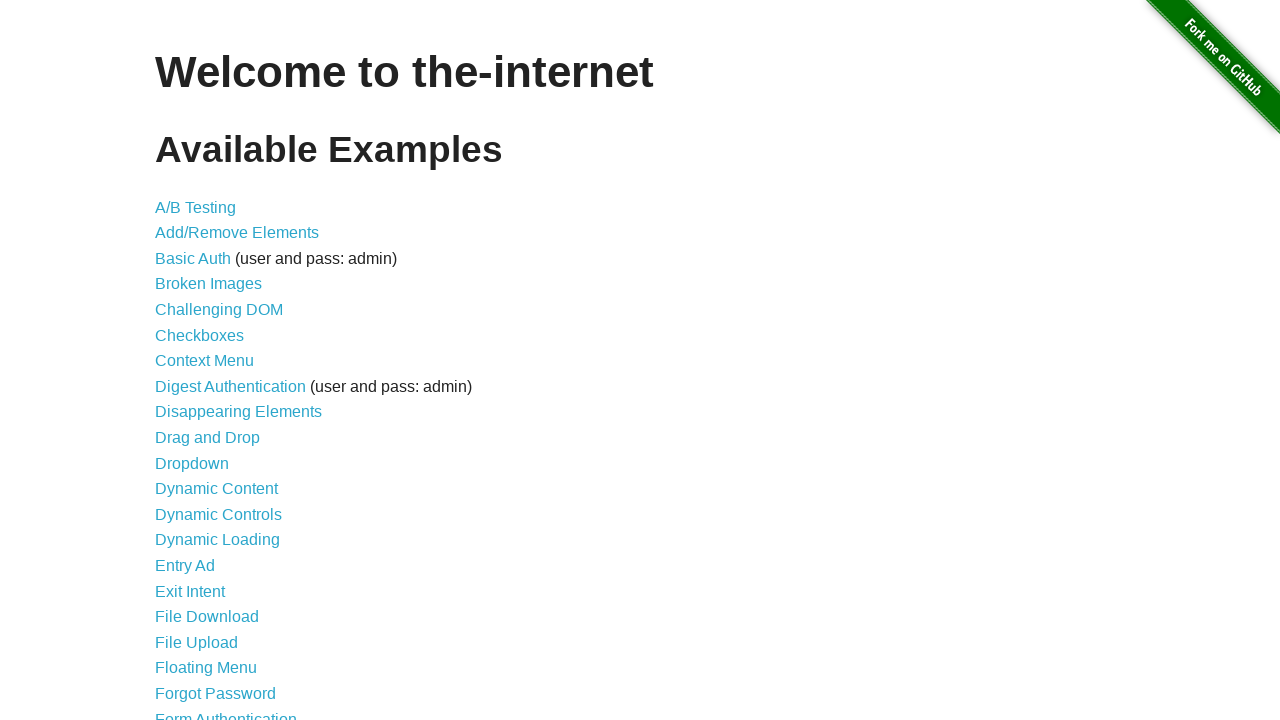